Tests handling of JavaScript Confirm dialog by clicking a button that triggers a confirm box and accepting it

Starting URL: https://the-internet.herokuapp.com/javascript_alerts

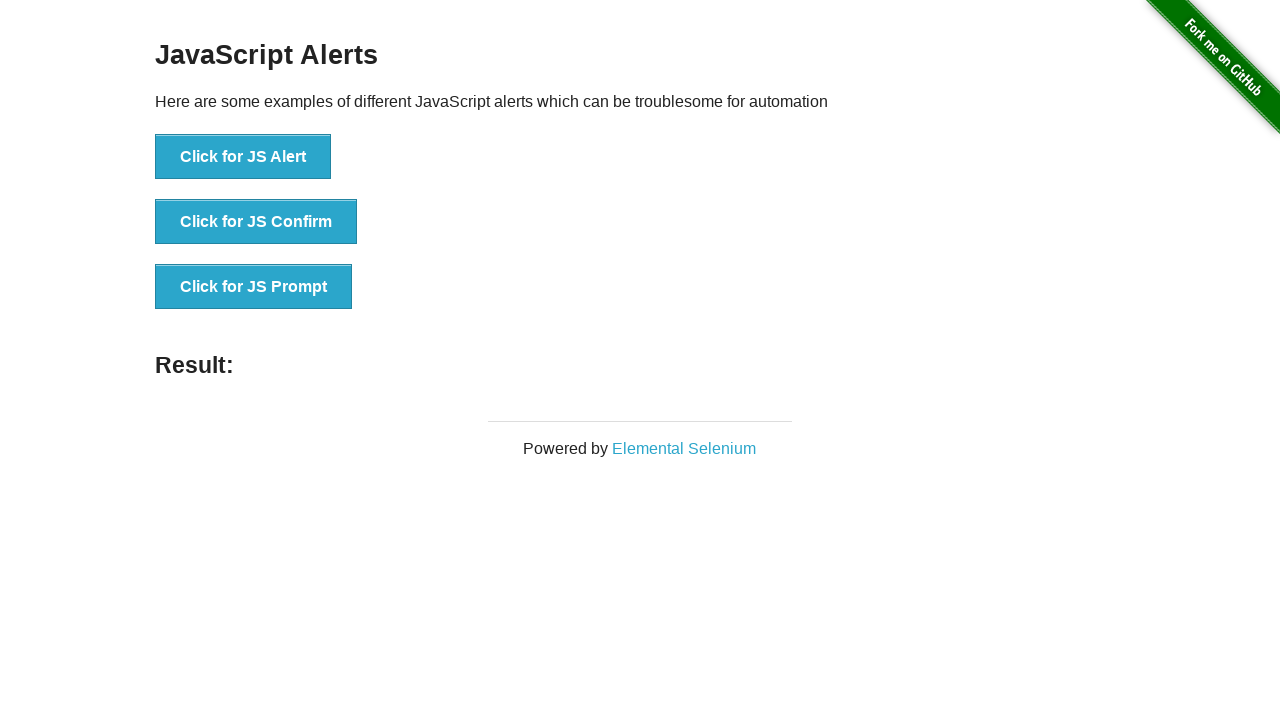

Set up dialog handler for confirm box
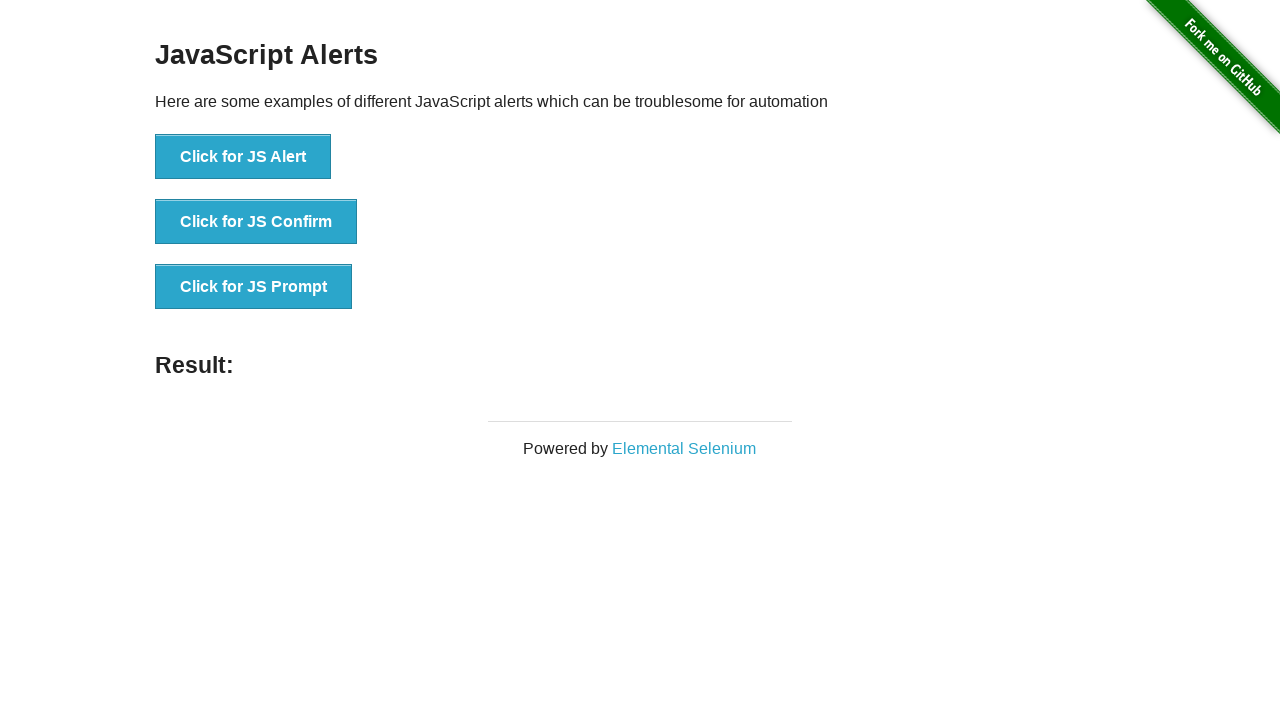

Clicked button to trigger JavaScript Confirm dialog at (256, 222) on internal:role=button[name="Click for JS Confirm"i]
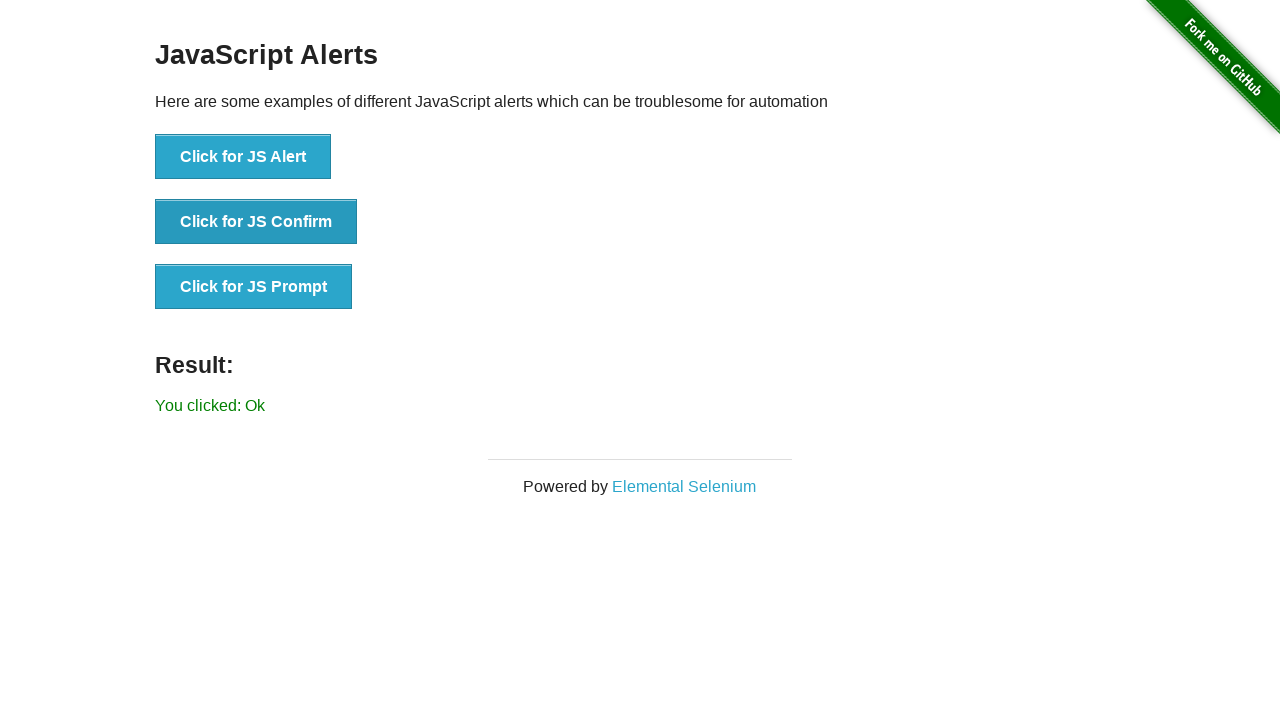

Waited for dialog handling to complete
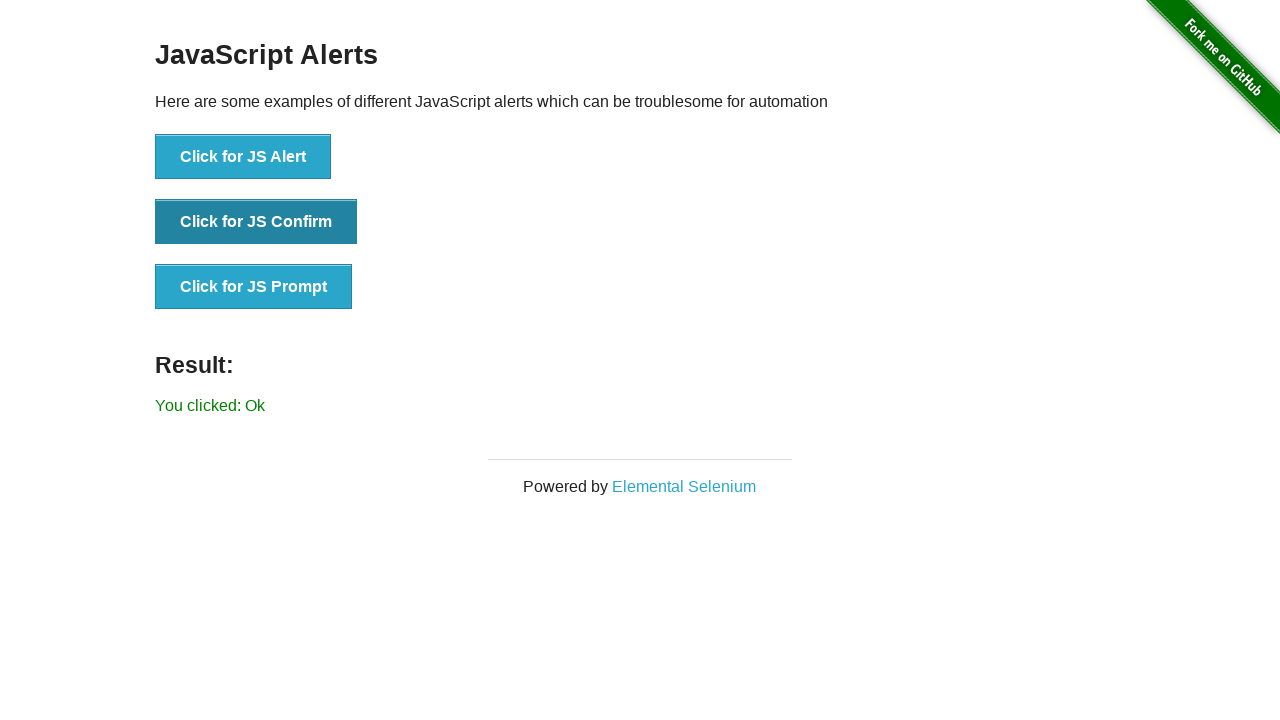

Accepted the confirm dialog
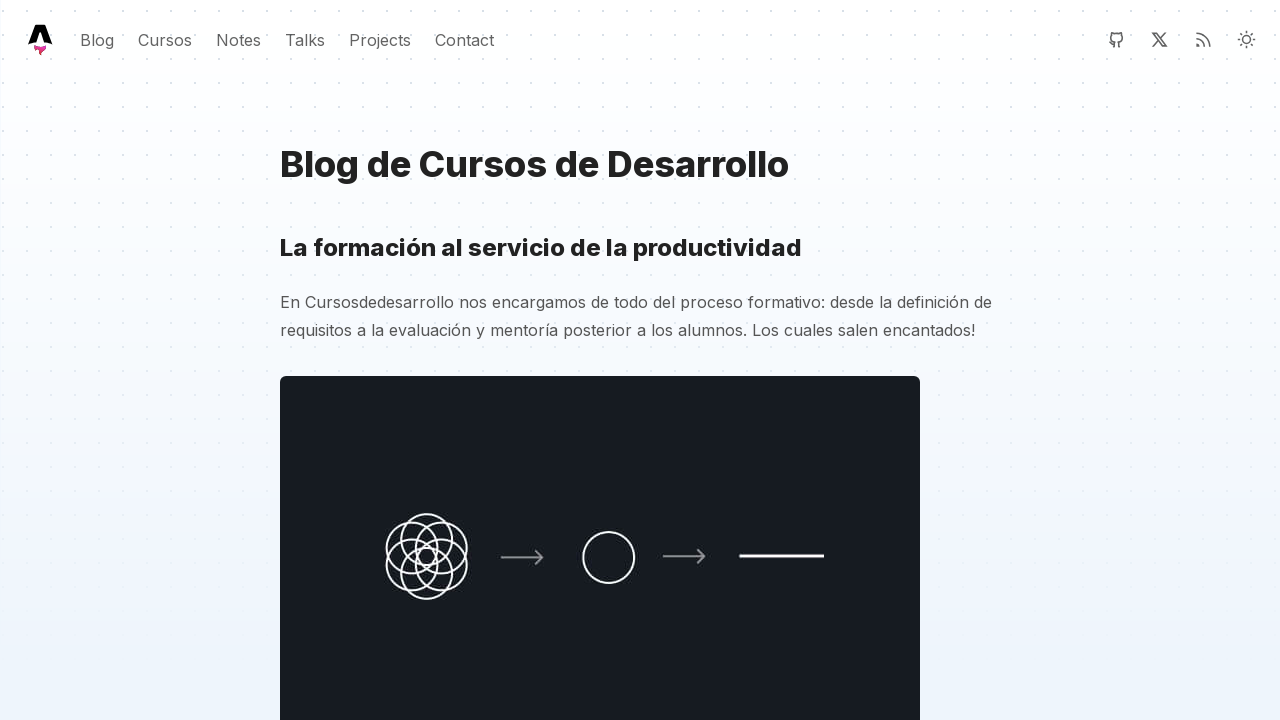

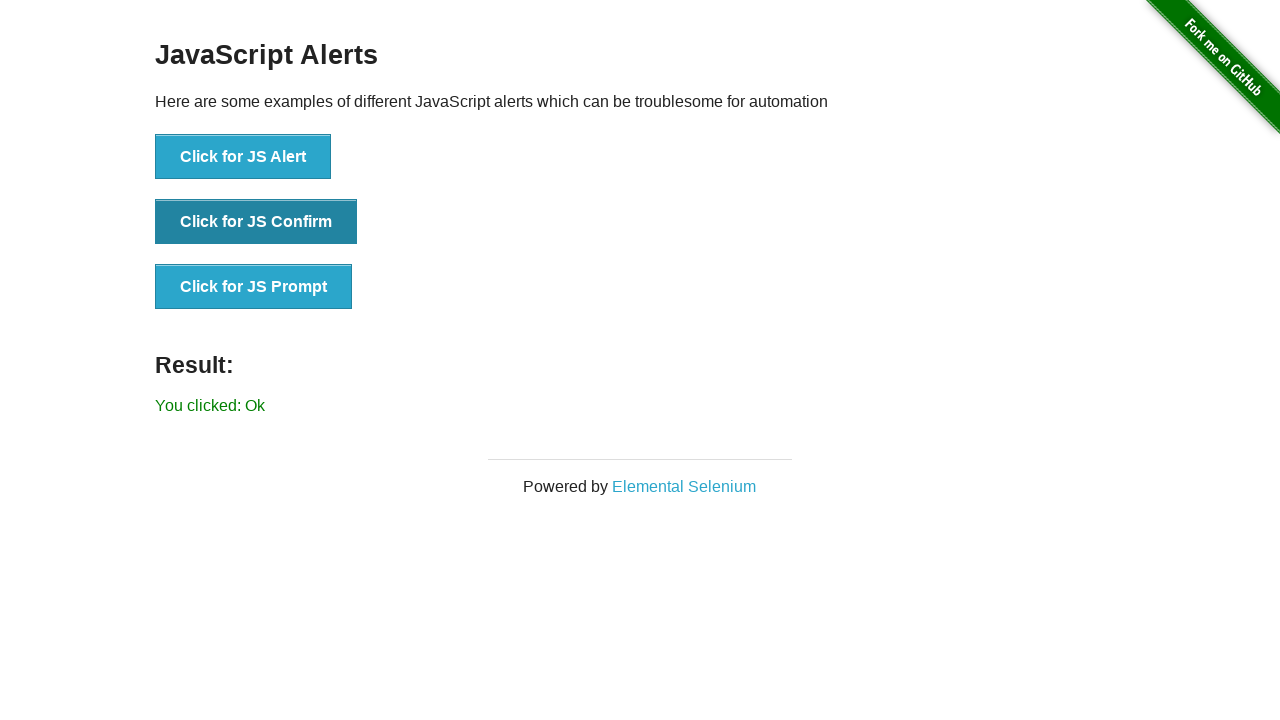